Tests that the robots radio button is not checked by default on a math form page

Starting URL: https://suninjuly.github.io/math.html

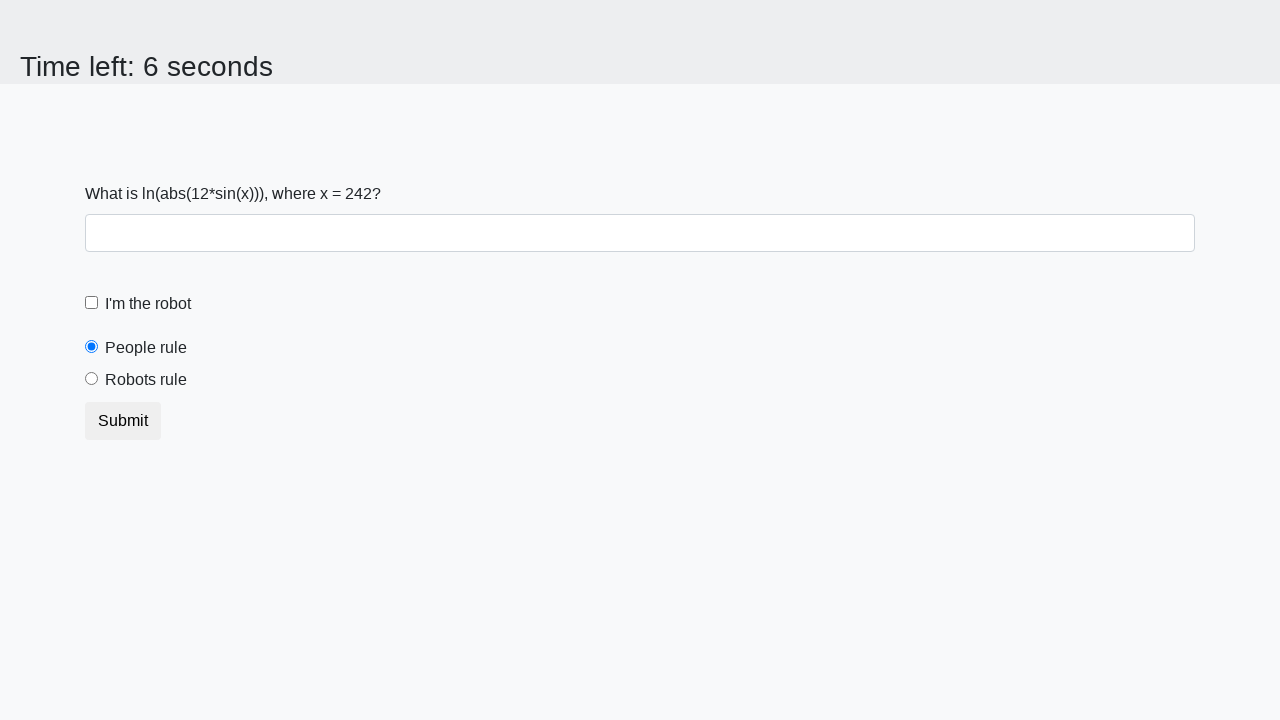

Navigated to math form page
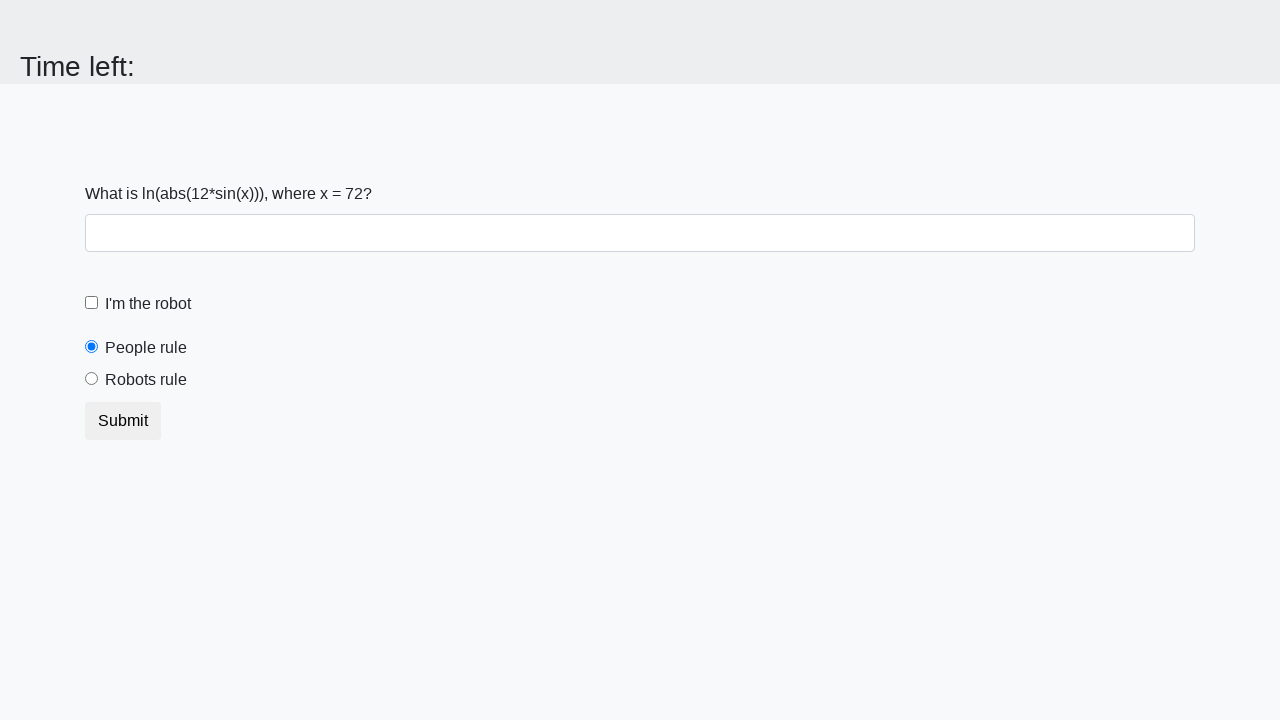

Located robots radio button element
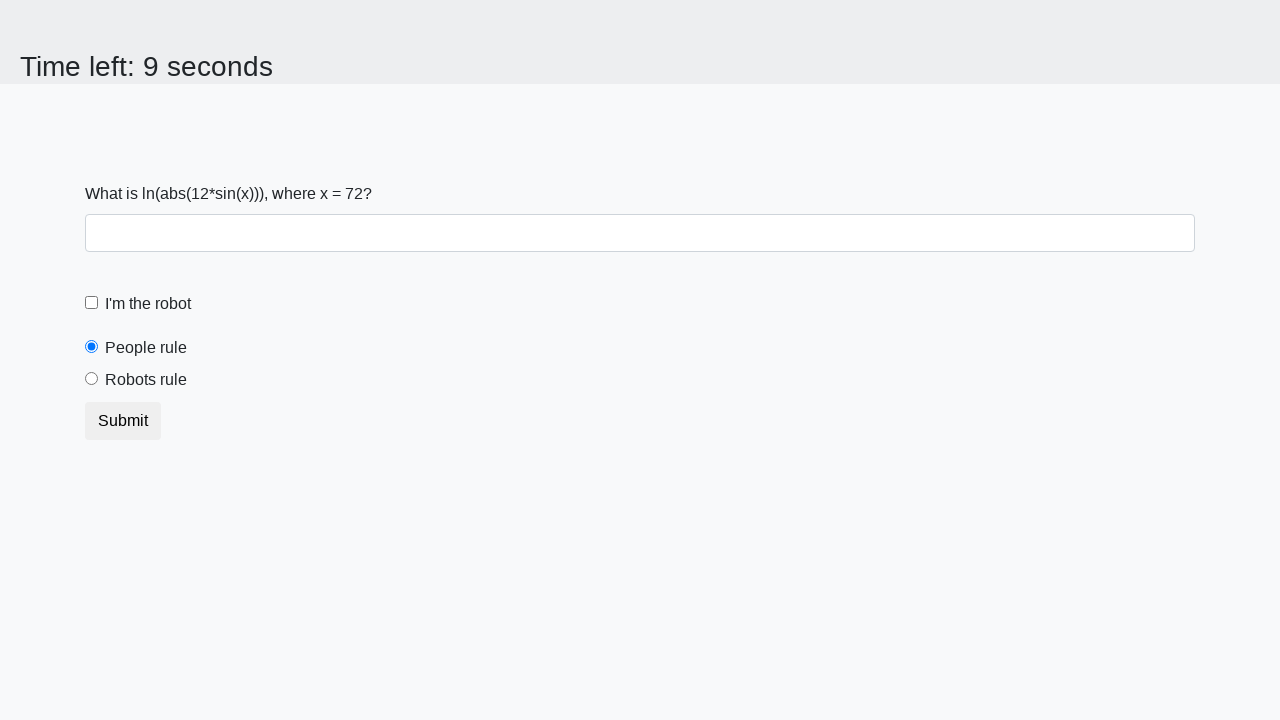

Checked robots radio button state
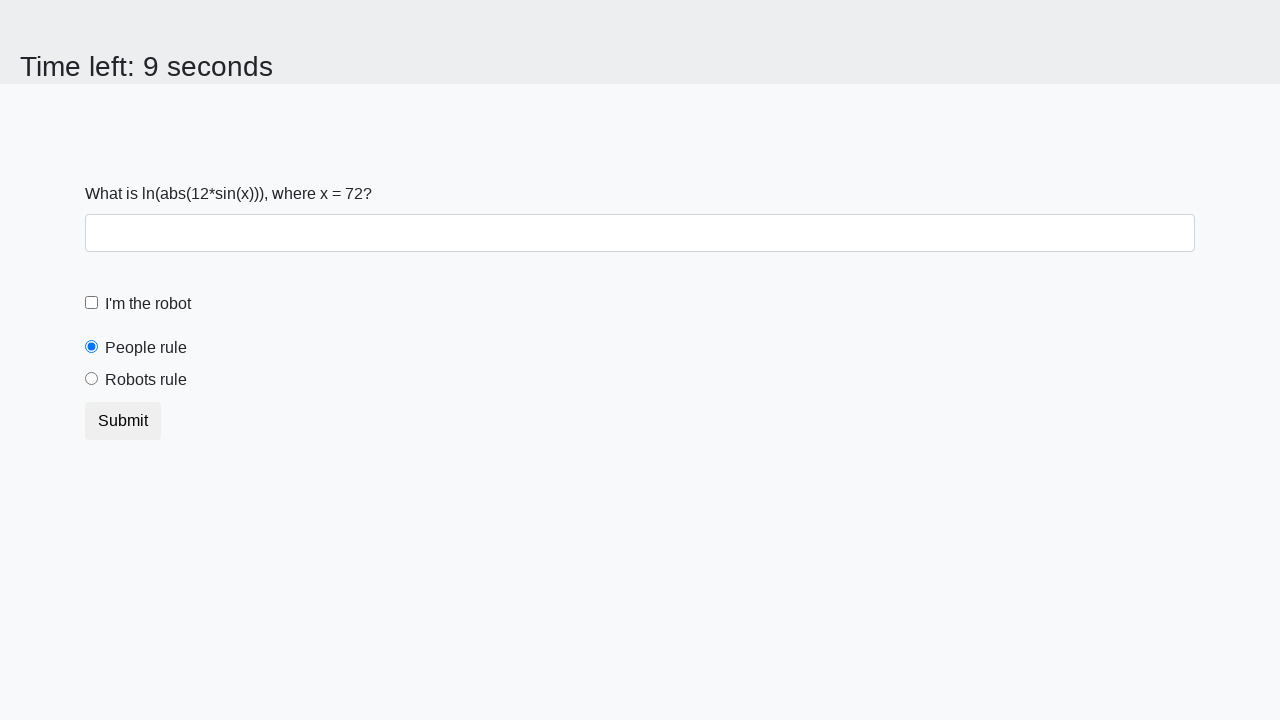

Verified robots radio button is not checked by default
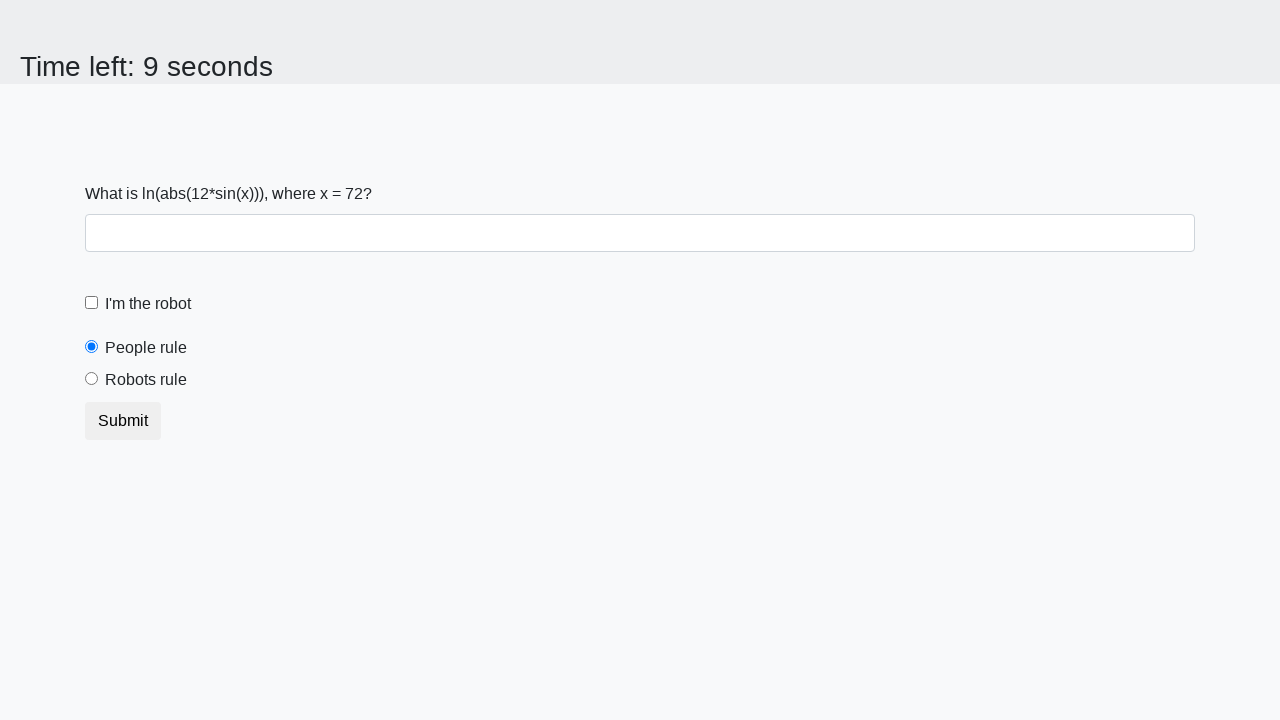

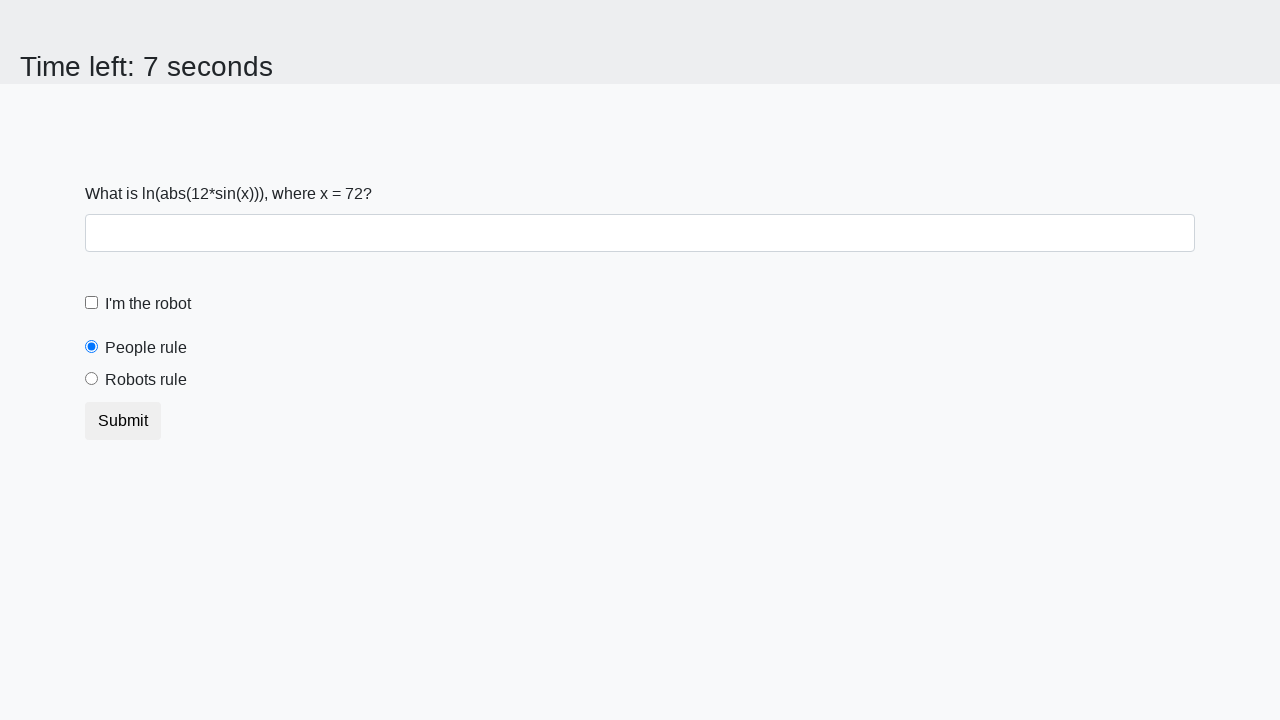